Tests adding multiple specific products (Beetroot, Brinjal, Potato, Capsicum) to the shopping cart on an e-commerce practice site by finding each product and clicking its add-to-cart button.

Starting URL: https://rahulshettyacademy.com/seleniumPractise/

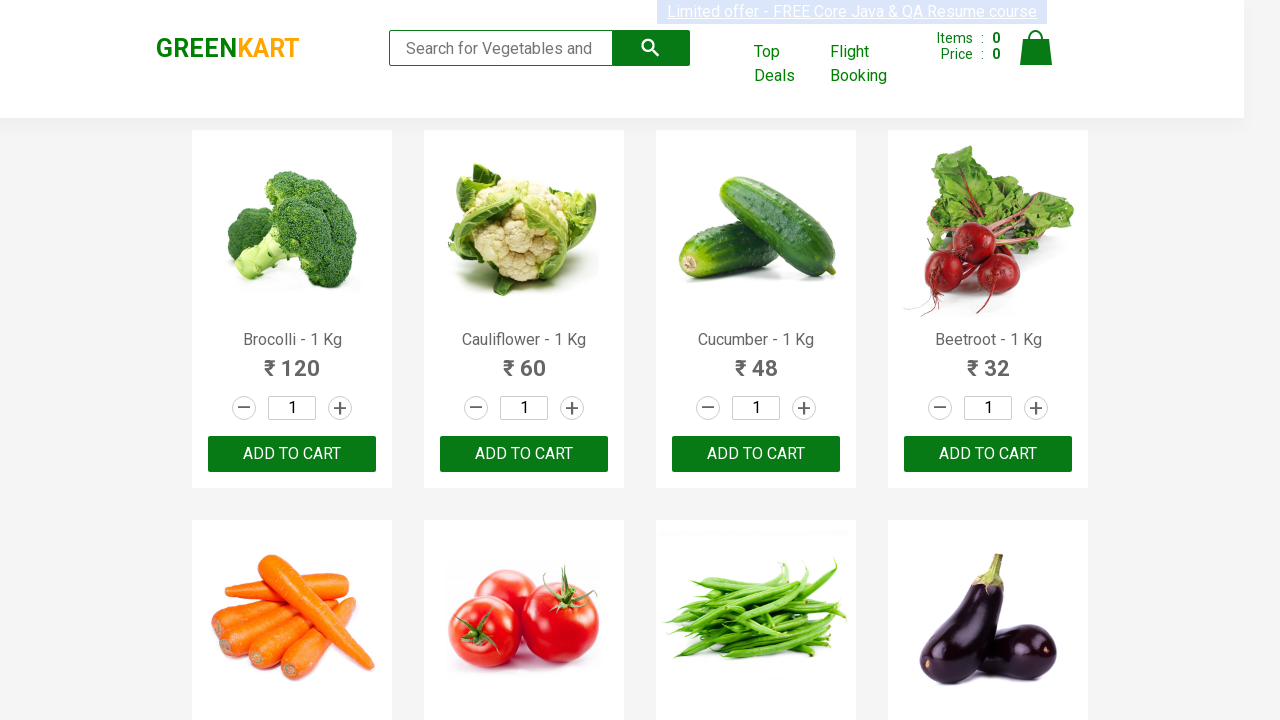

Waited for product elements to load on the page
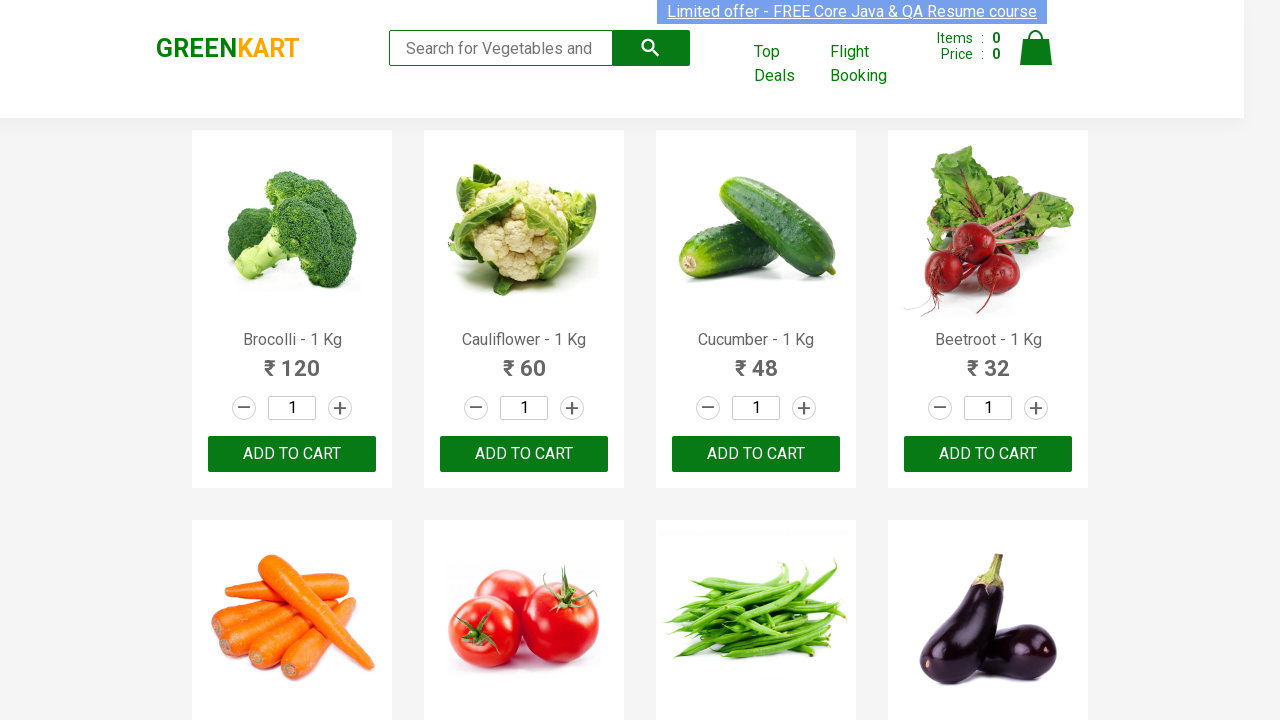

Retrieved all product name elements from the page
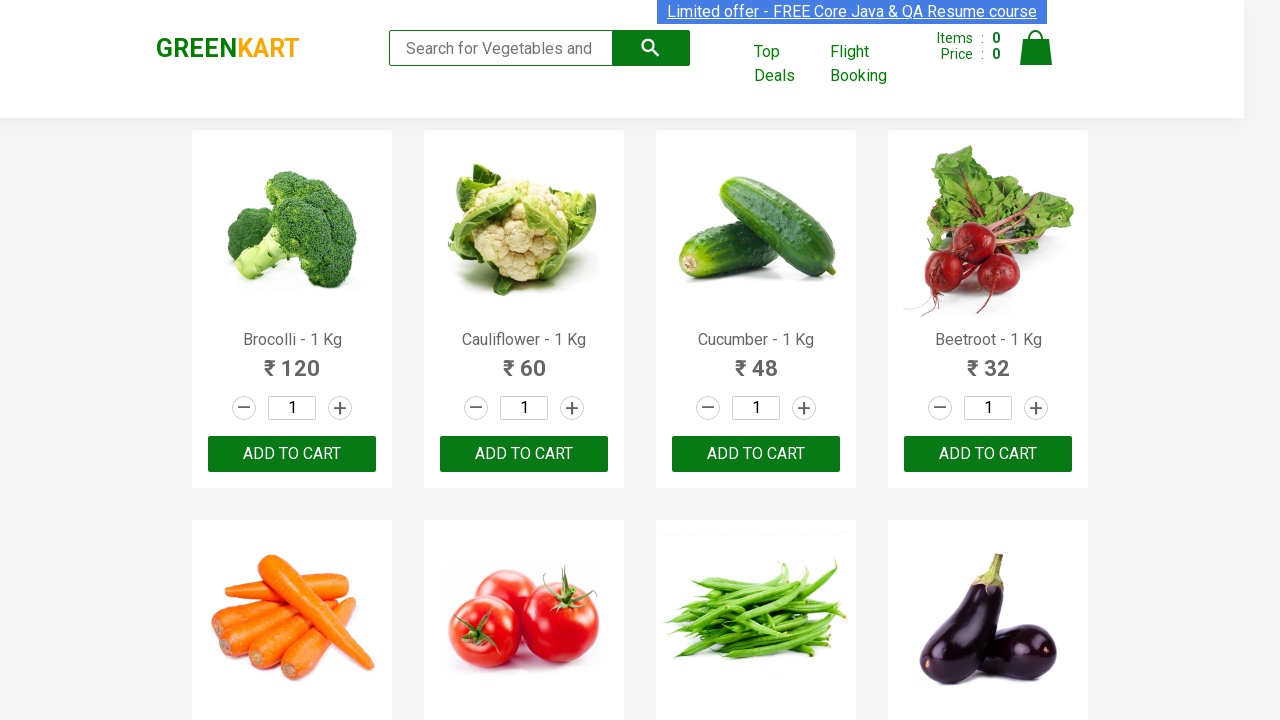

Retrieved text content from product at index 0: 'Brocolli - 1 Kg'
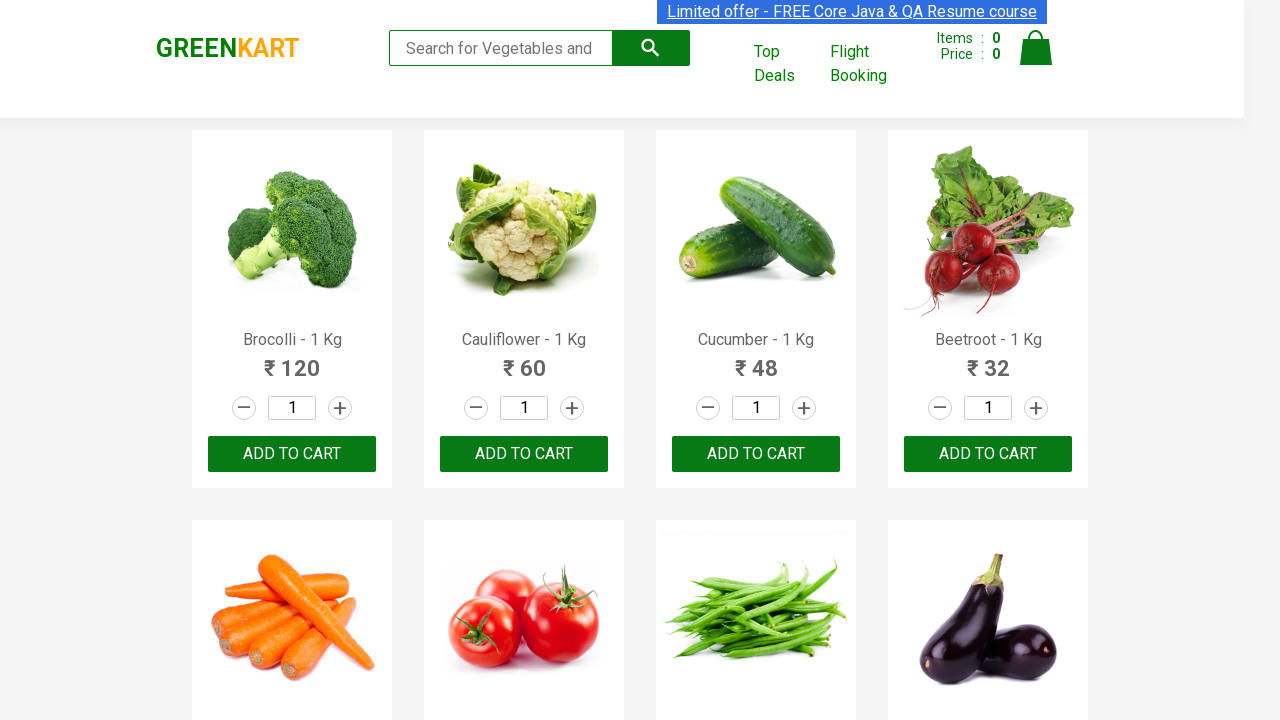

Retrieved text content from product at index 1: 'Cauliflower - 1 Kg'
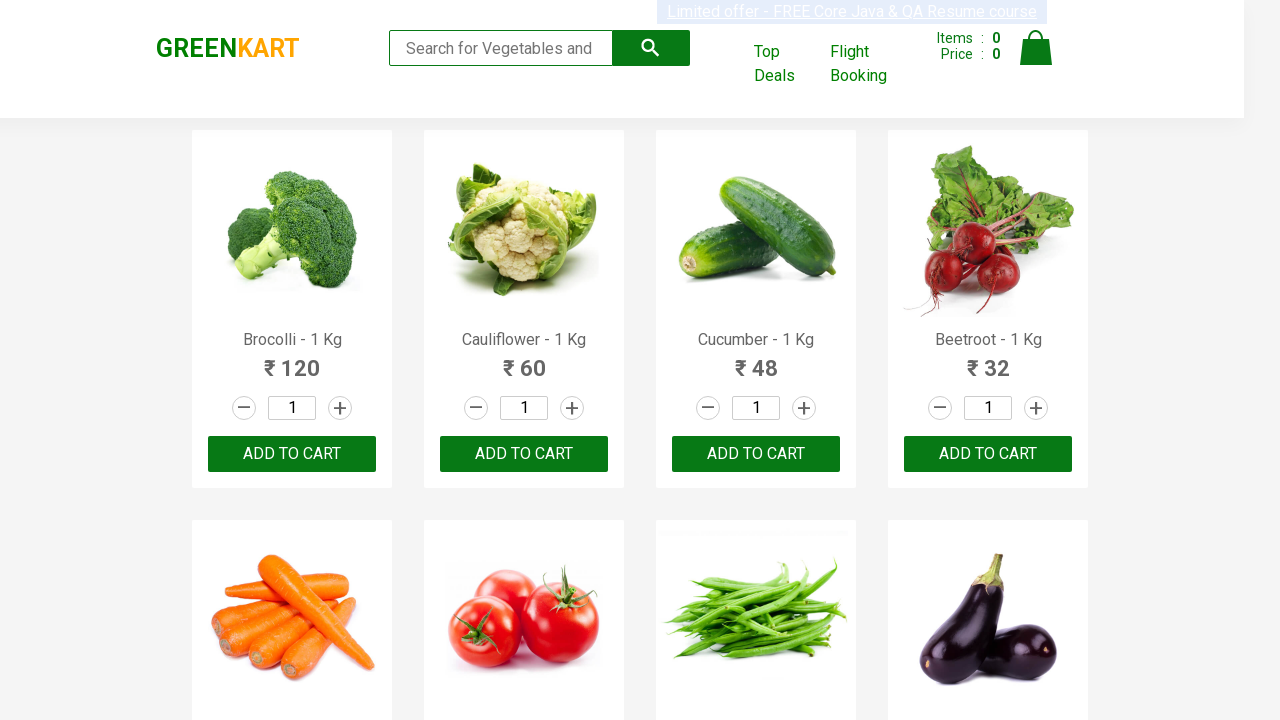

Retrieved text content from product at index 2: 'Cucumber - 1 Kg'
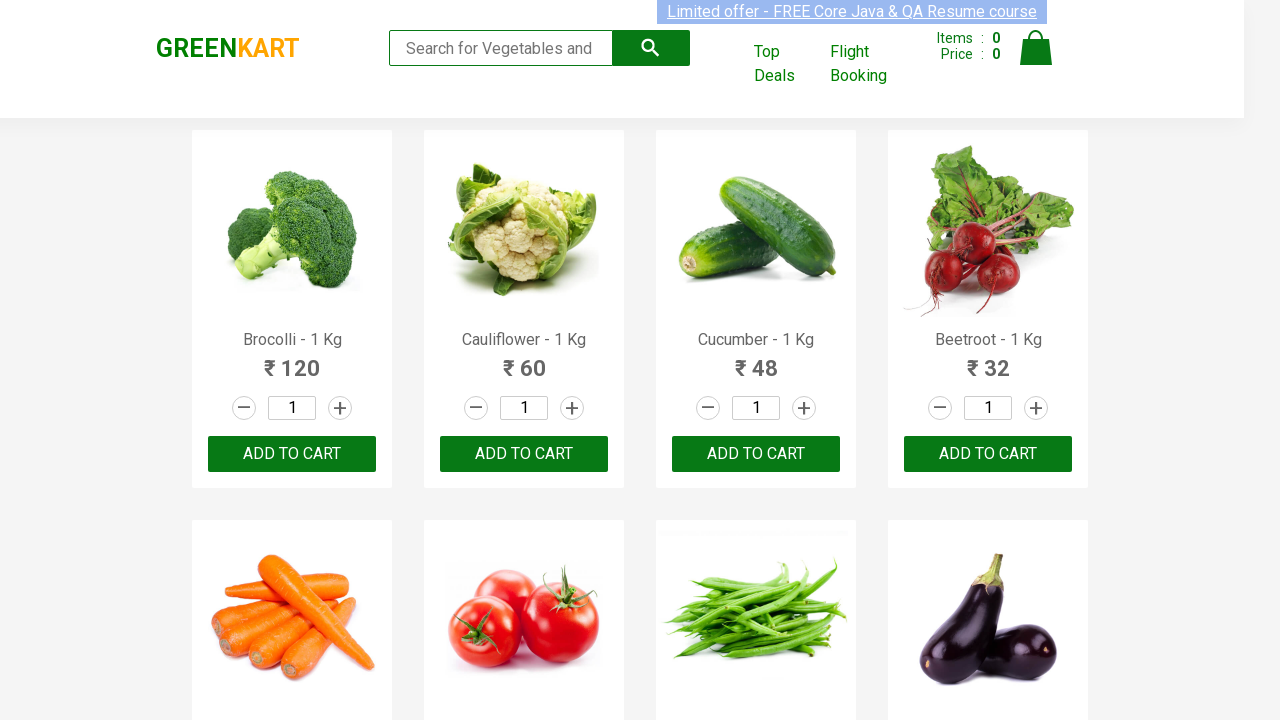

Retrieved text content from product at index 3: 'Beetroot - 1 Kg'
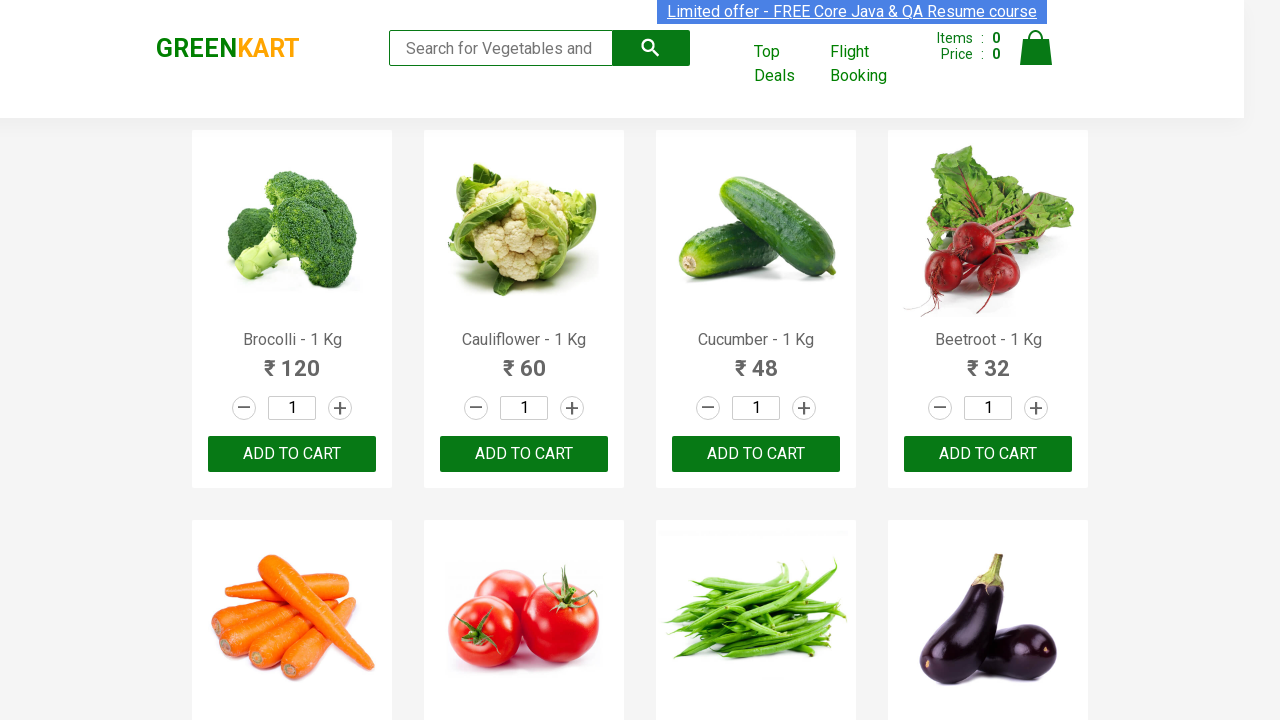

Clicked 'Add to Cart' button for Beetroot at (988, 454) on xpath=//div[@class='product-action']/button[@type='button'] >> nth=3
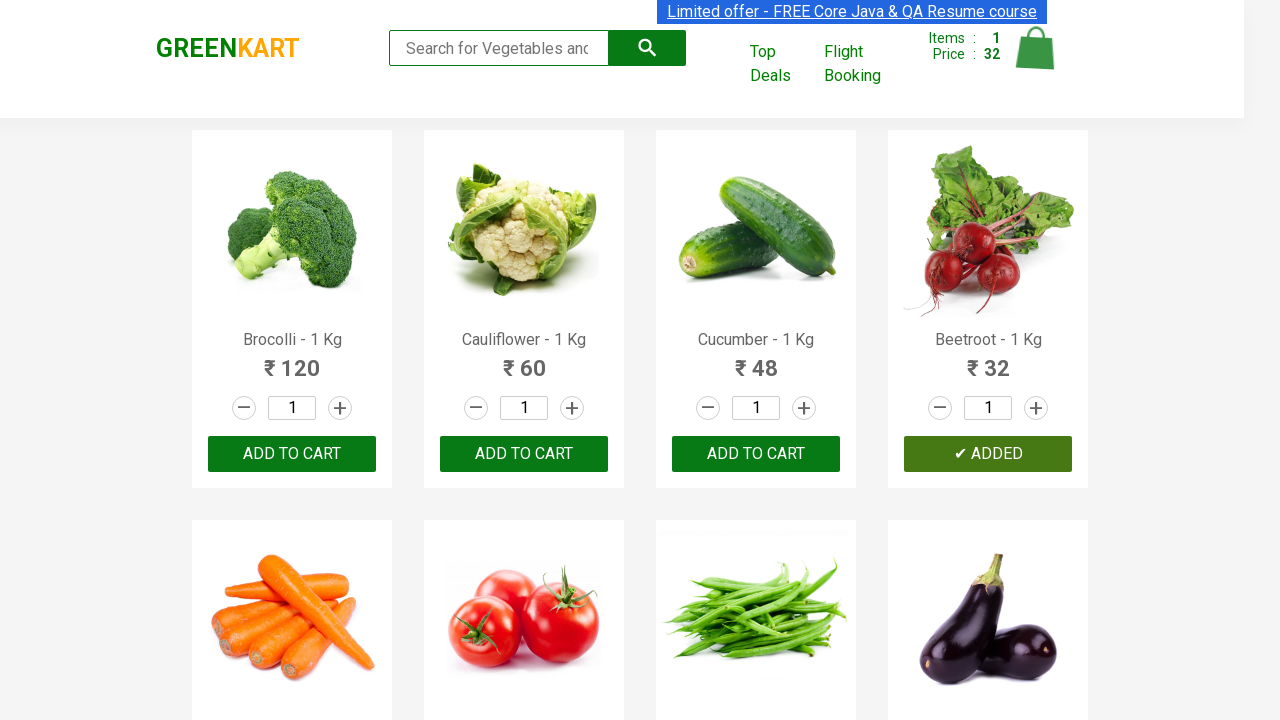

Retrieved text content from product at index 4: 'Carrot - 1 Kg'
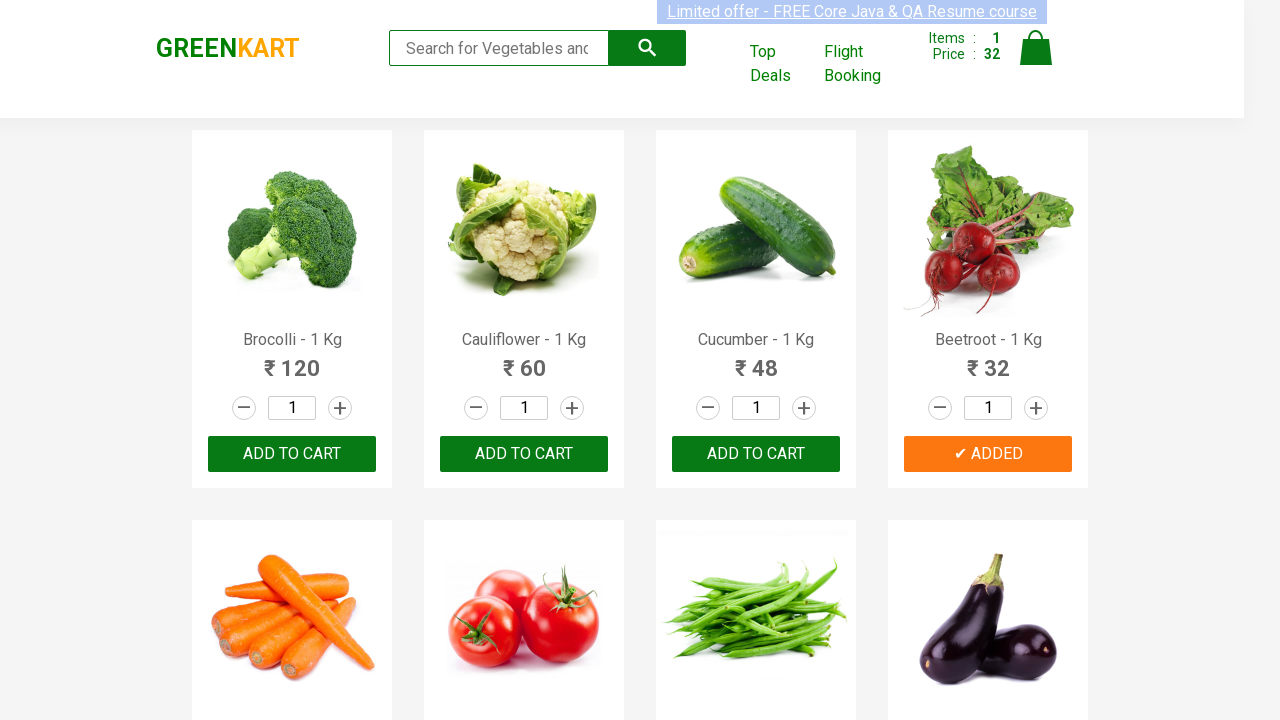

Retrieved text content from product at index 5: 'Tomato - 1 Kg'
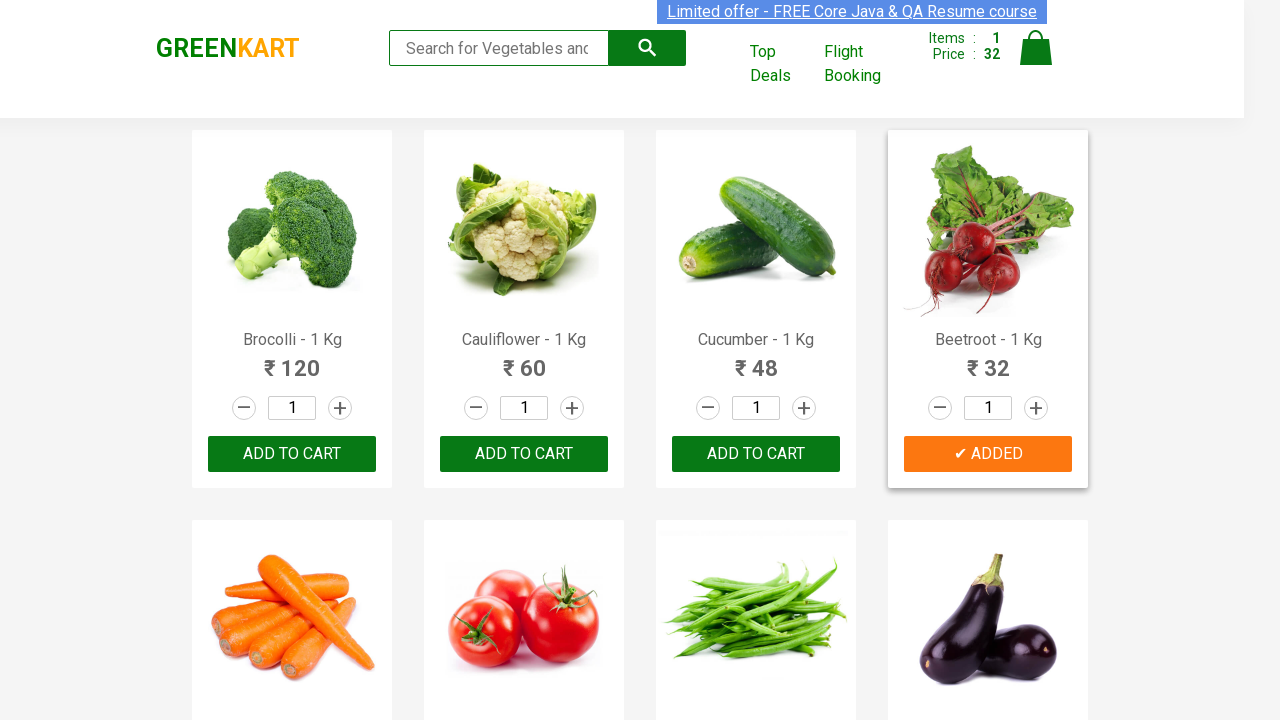

Retrieved text content from product at index 6: 'Beans - 1 Kg'
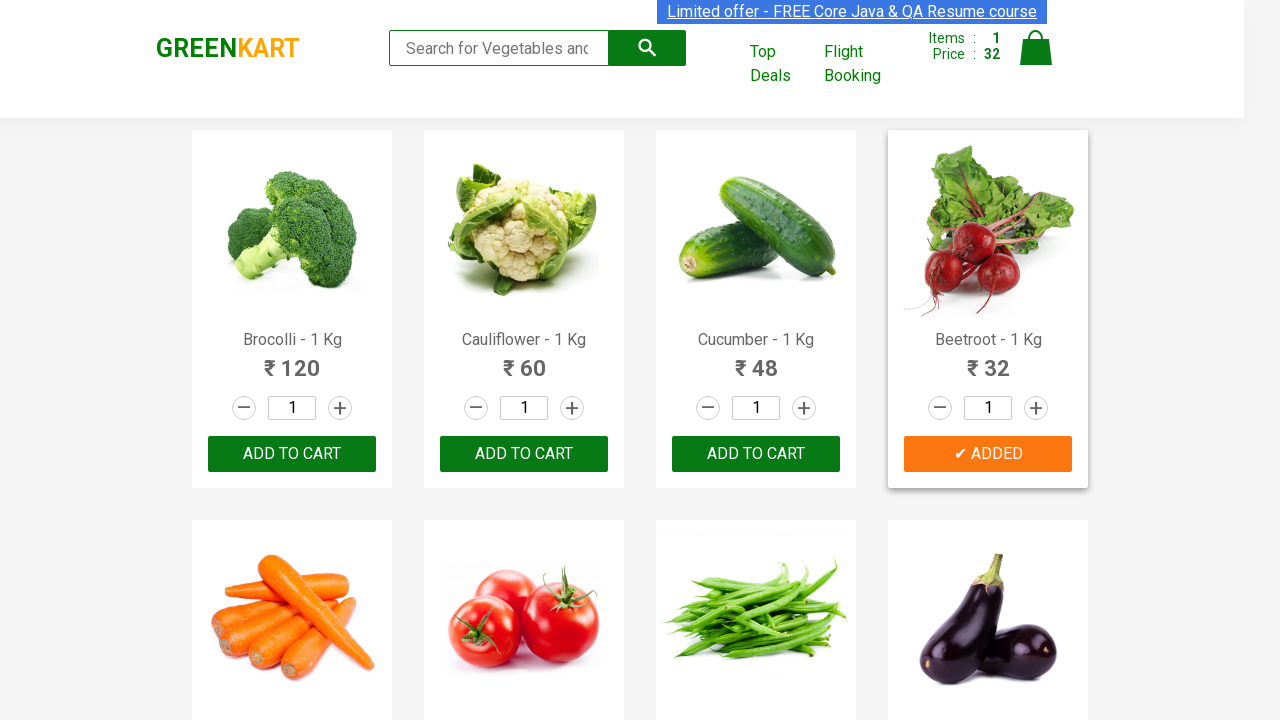

Retrieved text content from product at index 7: 'Brinjal - 1 Kg'
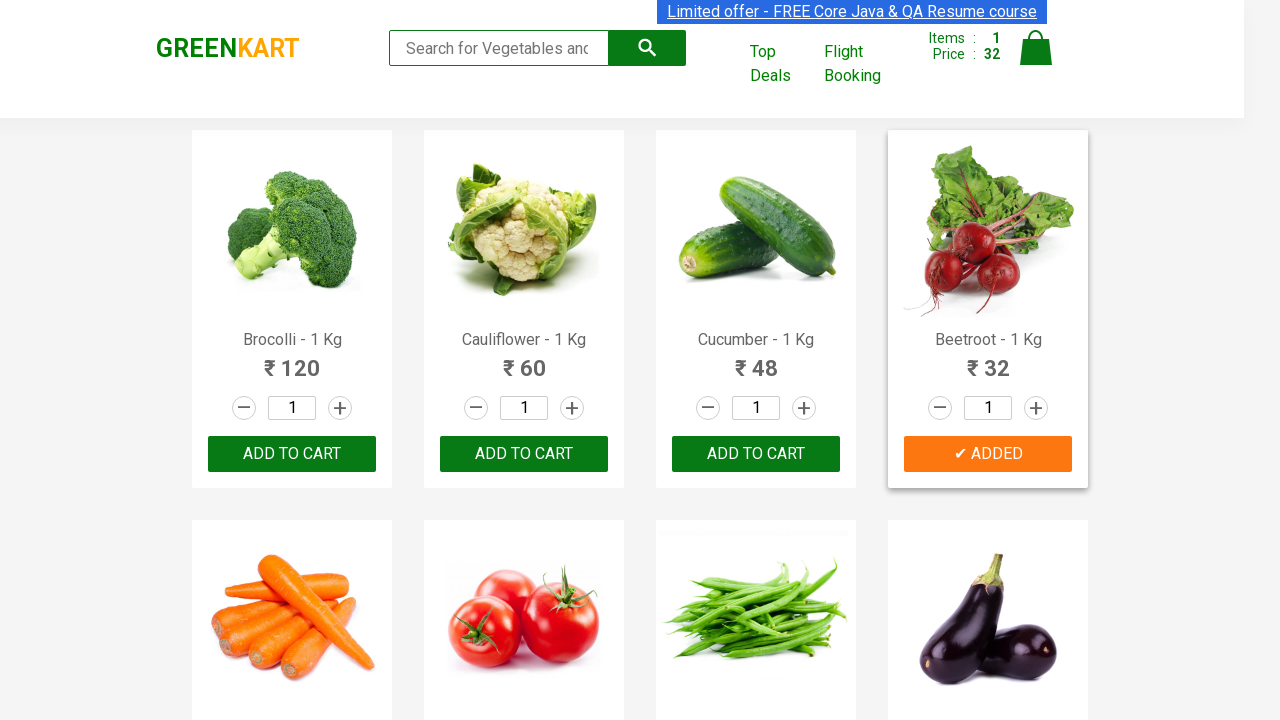

Clicked 'Add to Cart' button for Brinjal at (988, 360) on xpath=//div[@class='product-action']/button[@type='button'] >> nth=7
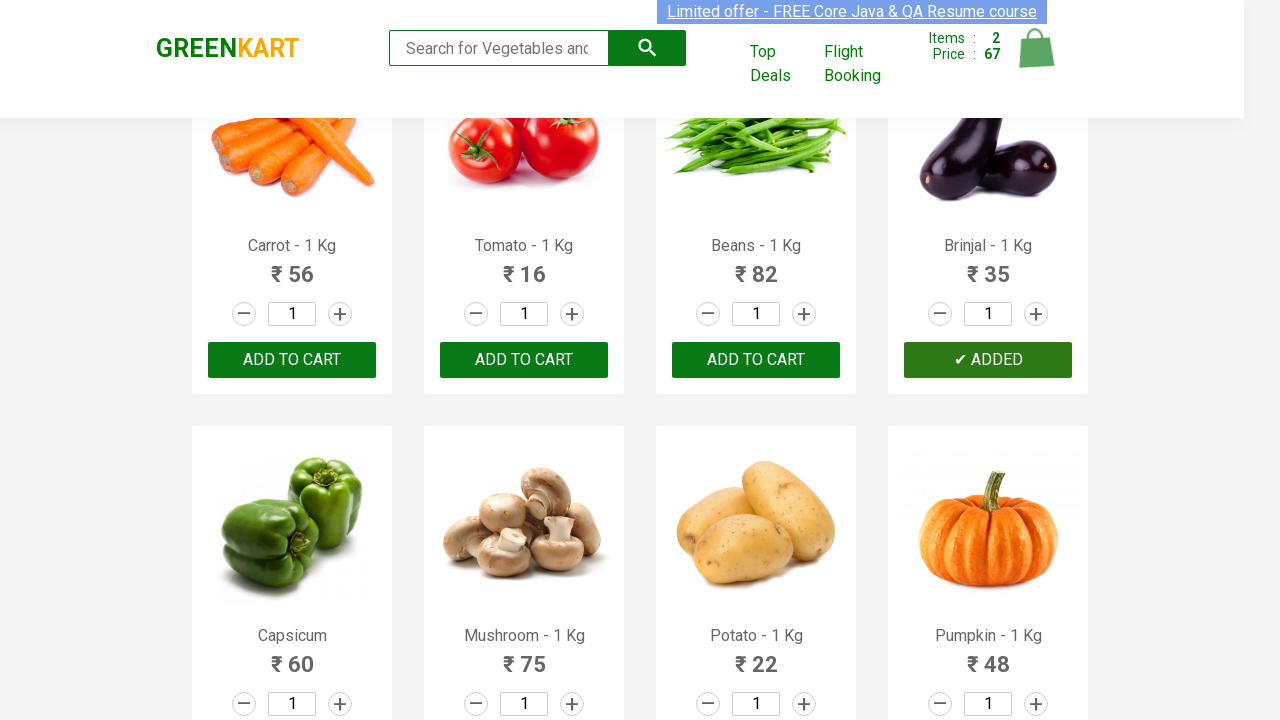

Retrieved text content from product at index 8: 'Capsicum'
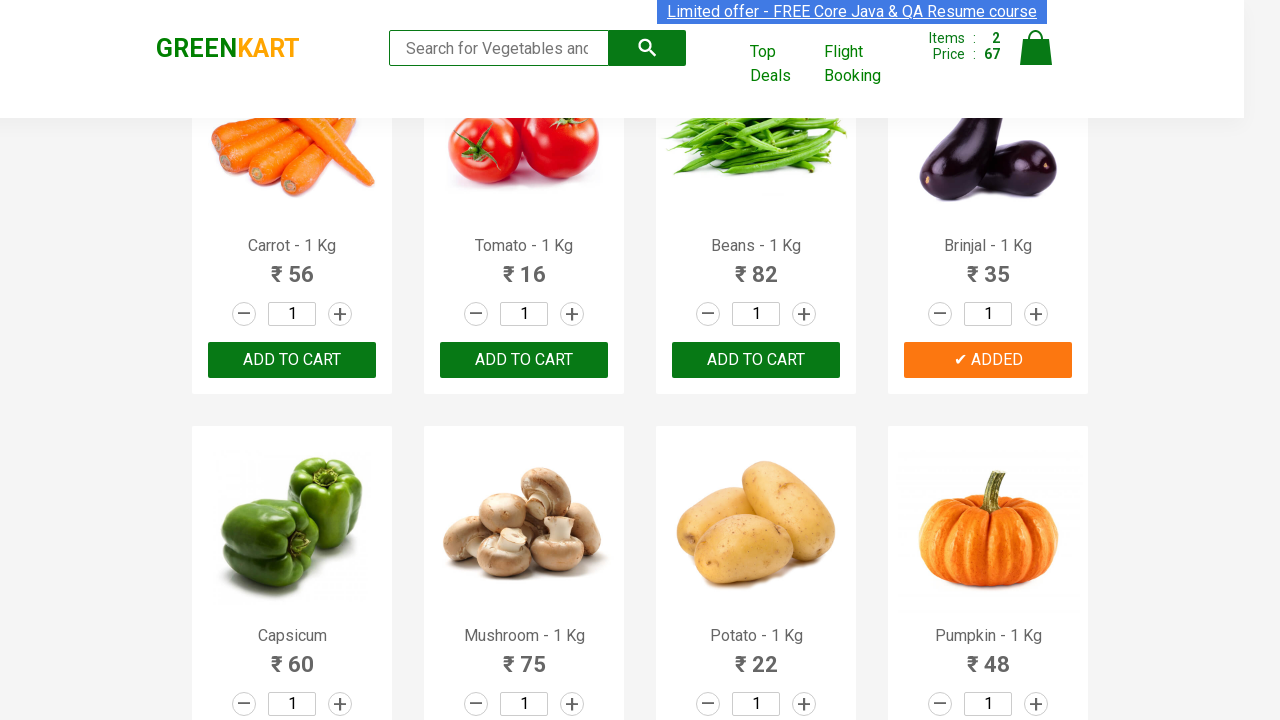

Clicked 'Add to Cart' button for Capsicum at (292, 360) on xpath=//div[@class='product-action']/button[@type='button'] >> nth=8
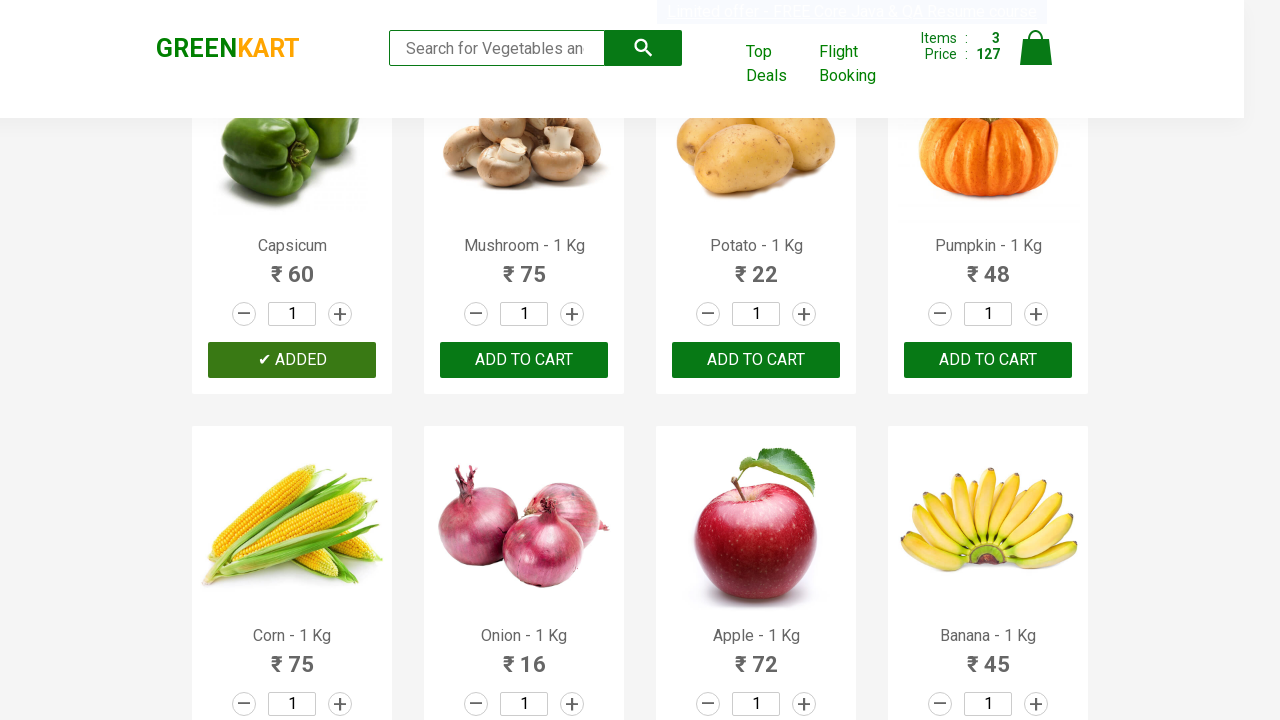

Retrieved text content from product at index 9: 'Mushroom - 1 Kg'
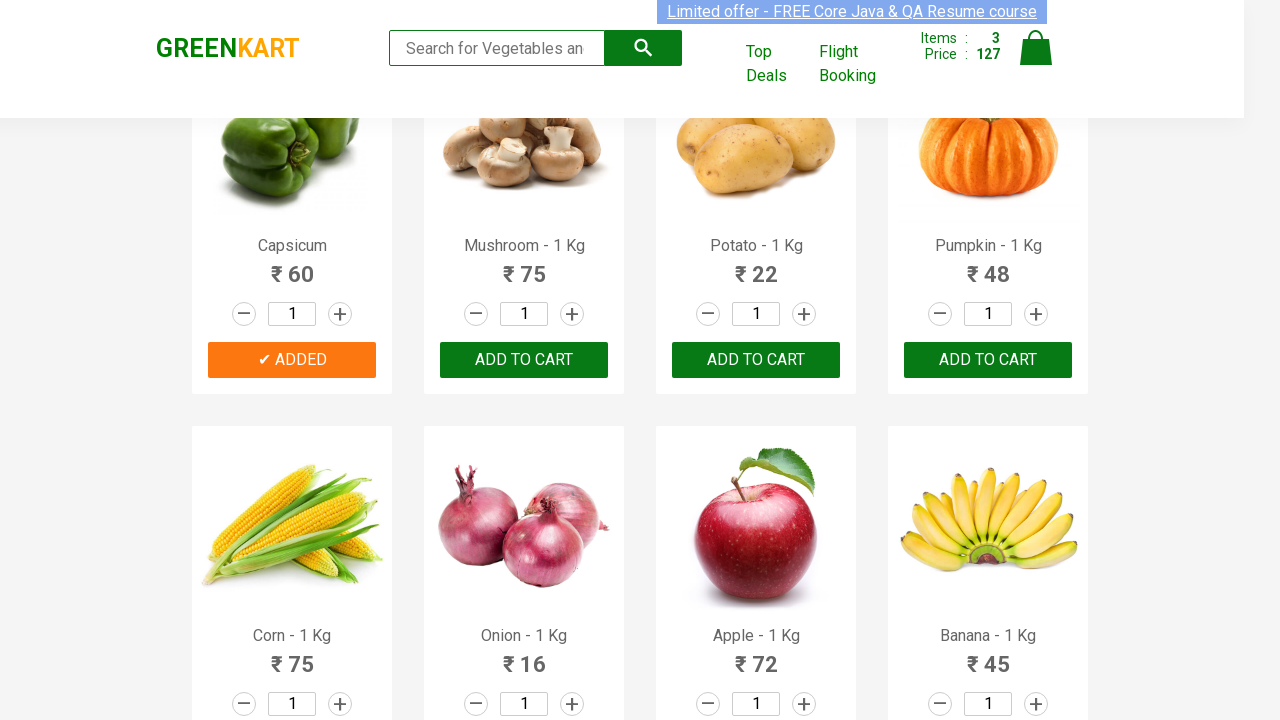

Retrieved text content from product at index 10: 'Potato - 1 Kg'
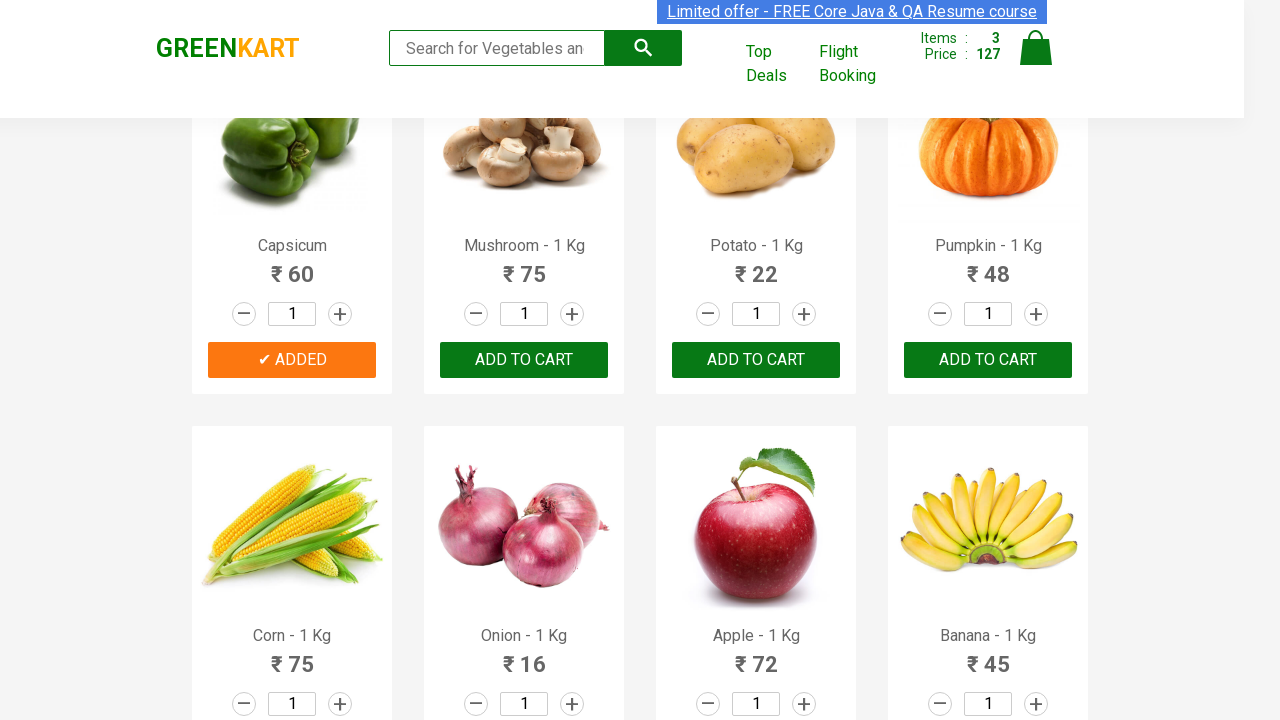

Clicked 'Add to Cart' button for Potato at (756, 360) on xpath=//div[@class='product-action']/button[@type='button'] >> nth=10
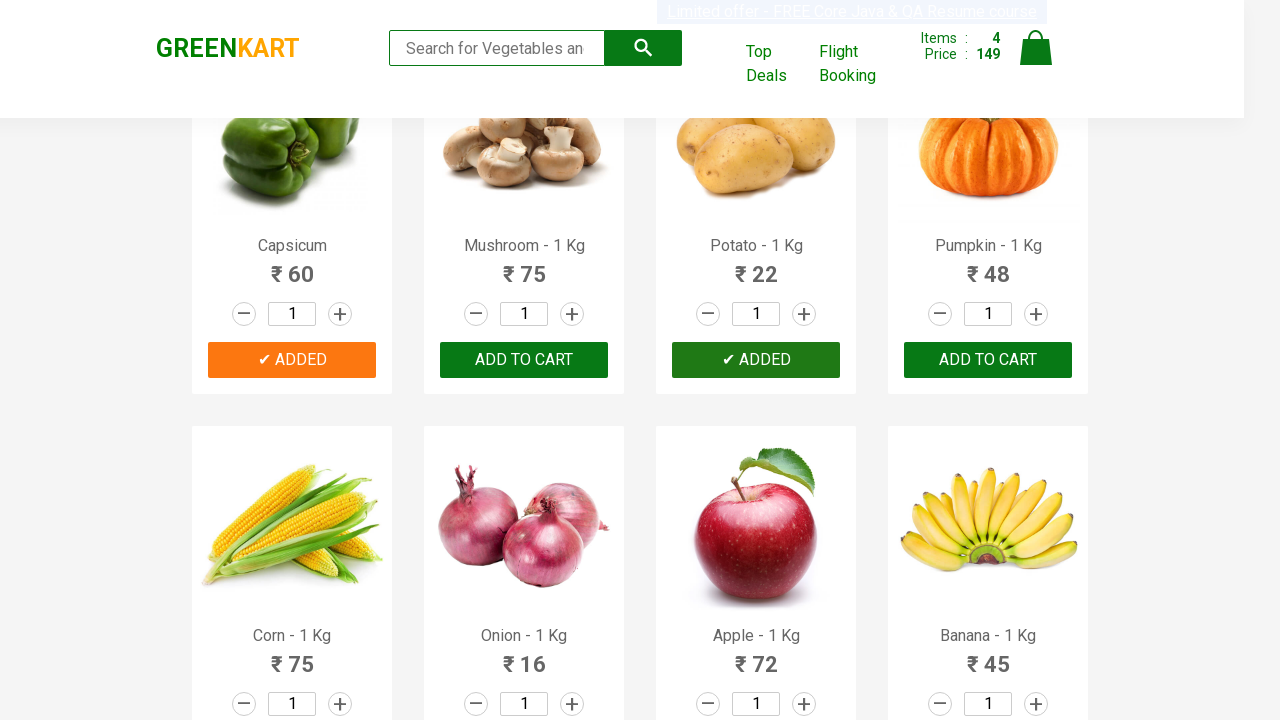

All 4 required items have been added to cart
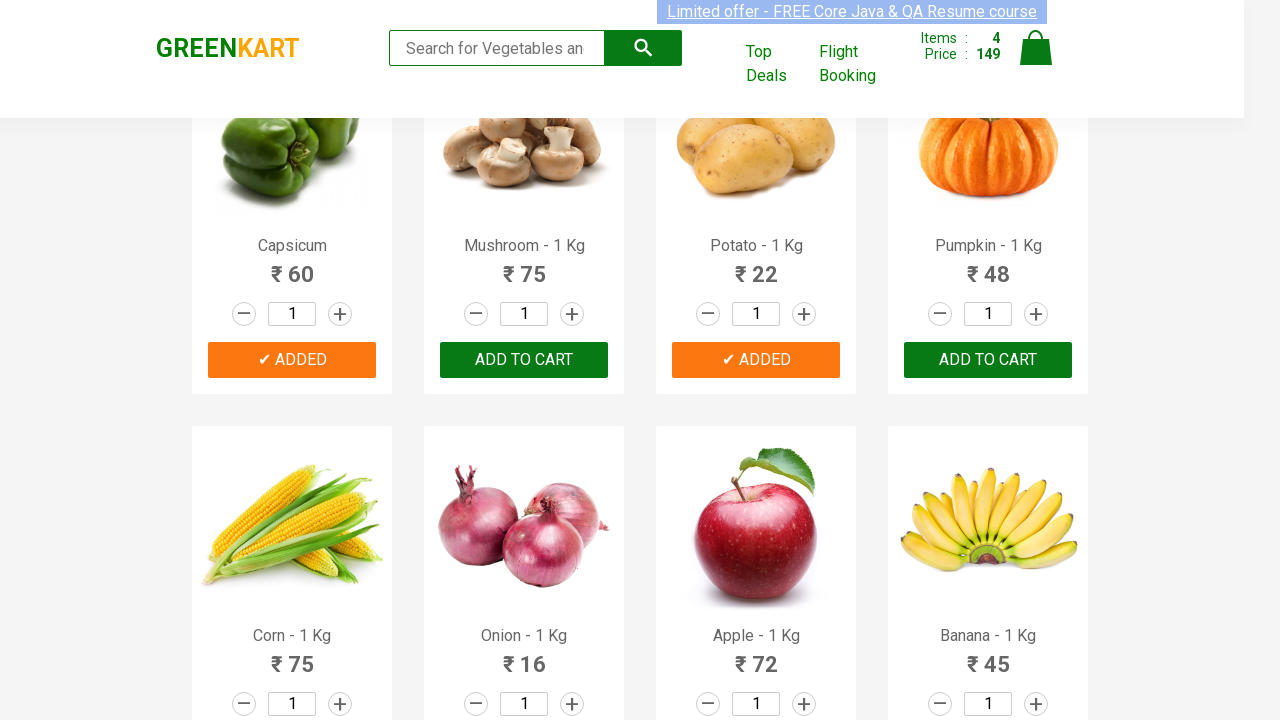

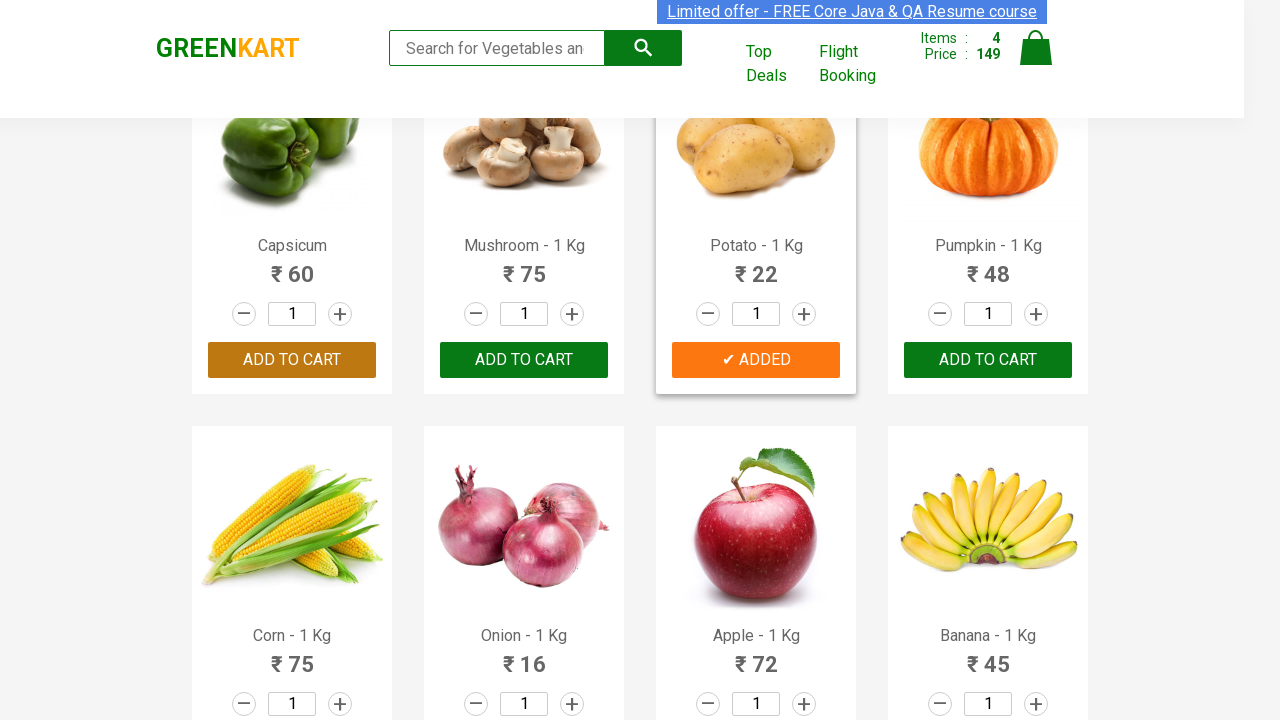